Tests Vue.js dropdown selection by selecting different options from a dropdown menu

Starting URL: https://mikerodham.github.io/vue-dropdowns/

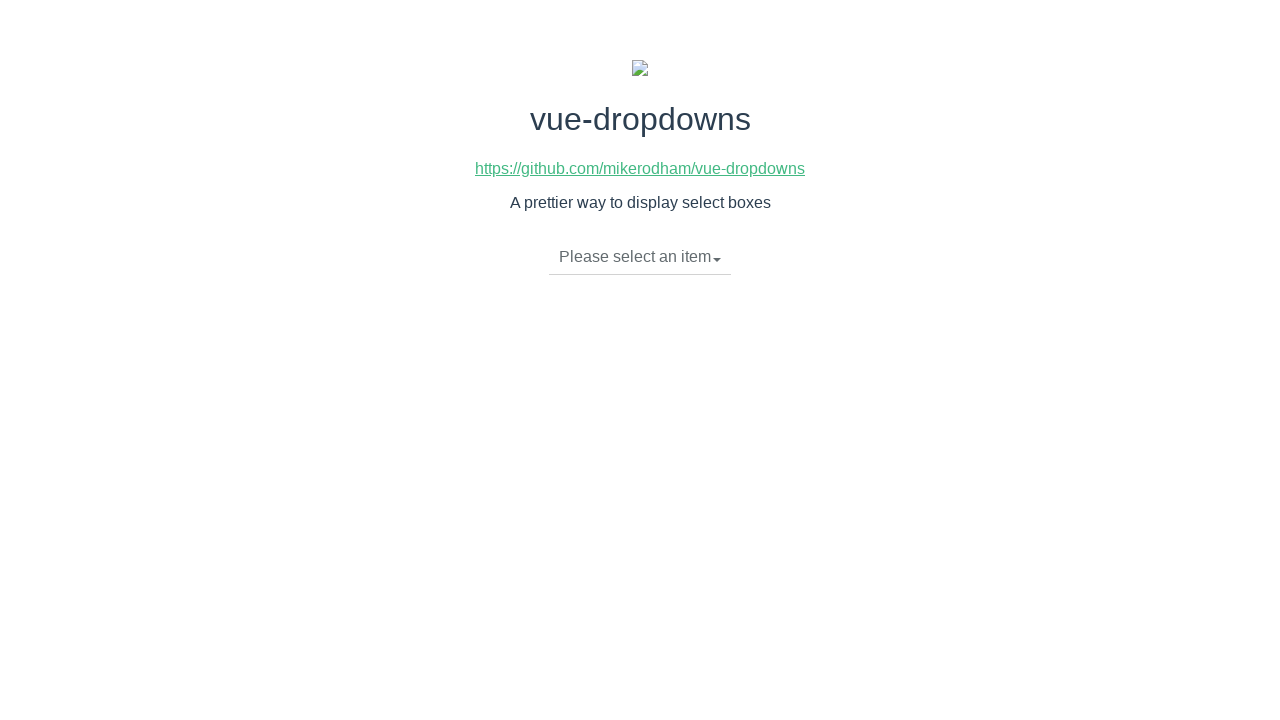

Clicked dropdown toggle to open menu at (640, 257) on li.dropdown-toggle
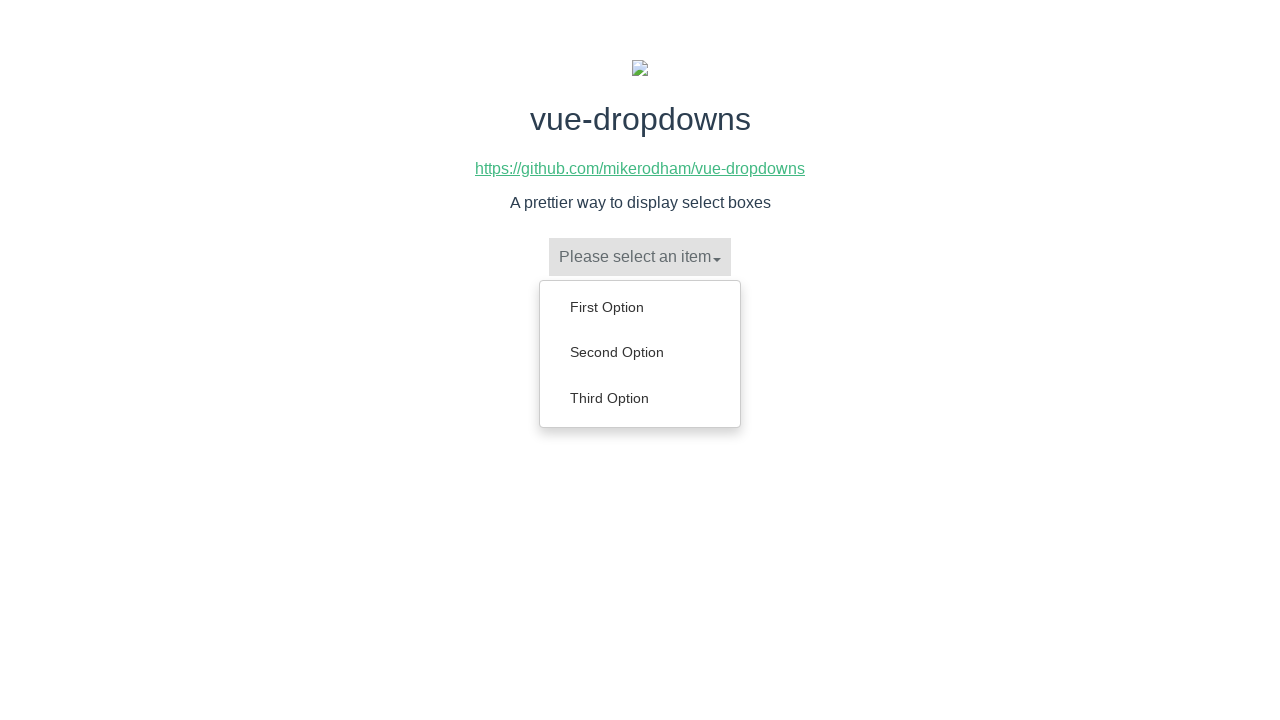

Selected 'Third Option' from dropdown menu at (640, 398) on li a:has-text('Third Option')
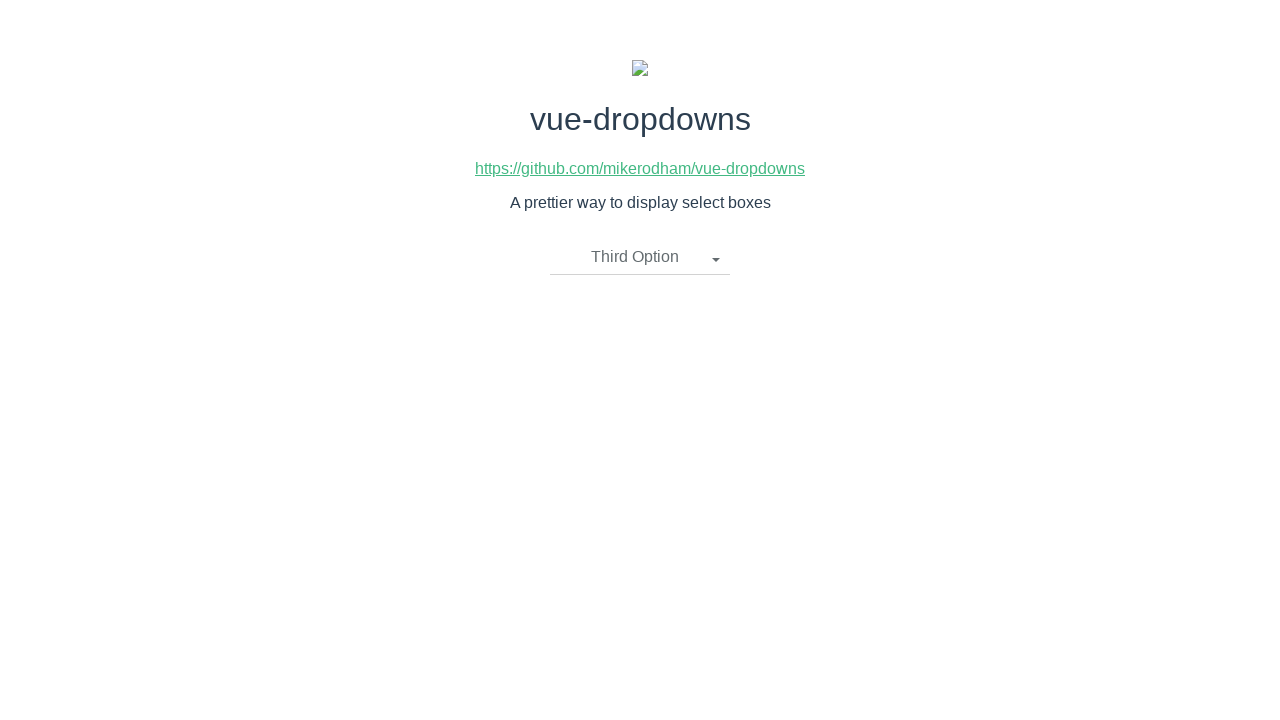

Verified dropdown now displays 'Third Option'
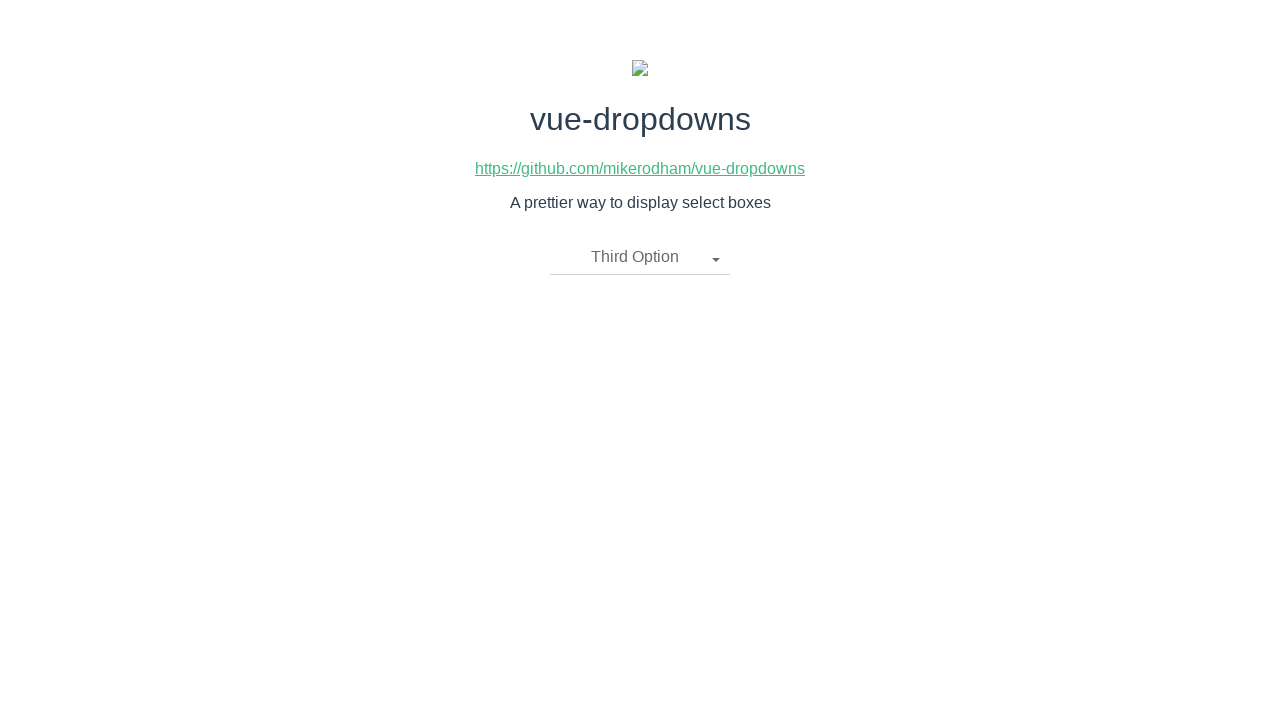

Clicked dropdown toggle to open menu at (640, 257) on li.dropdown-toggle
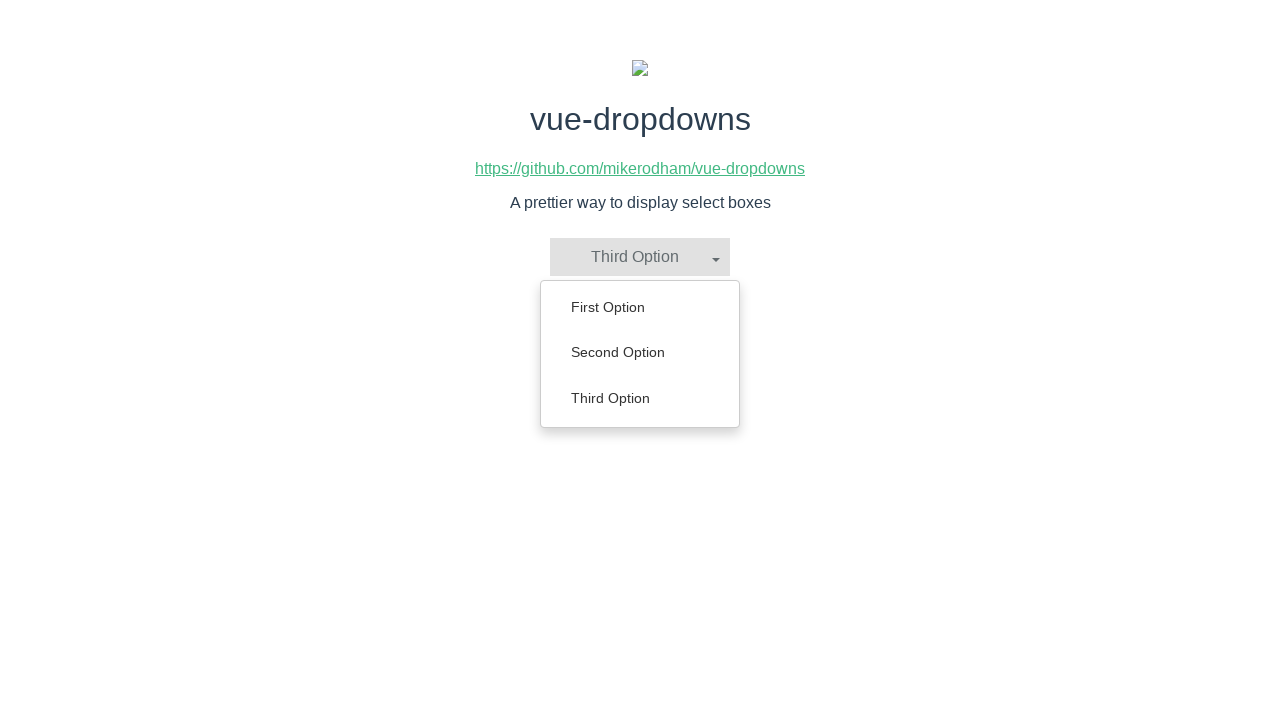

Selected 'Second Option' from dropdown menu at (640, 352) on li a:has-text('Second Option')
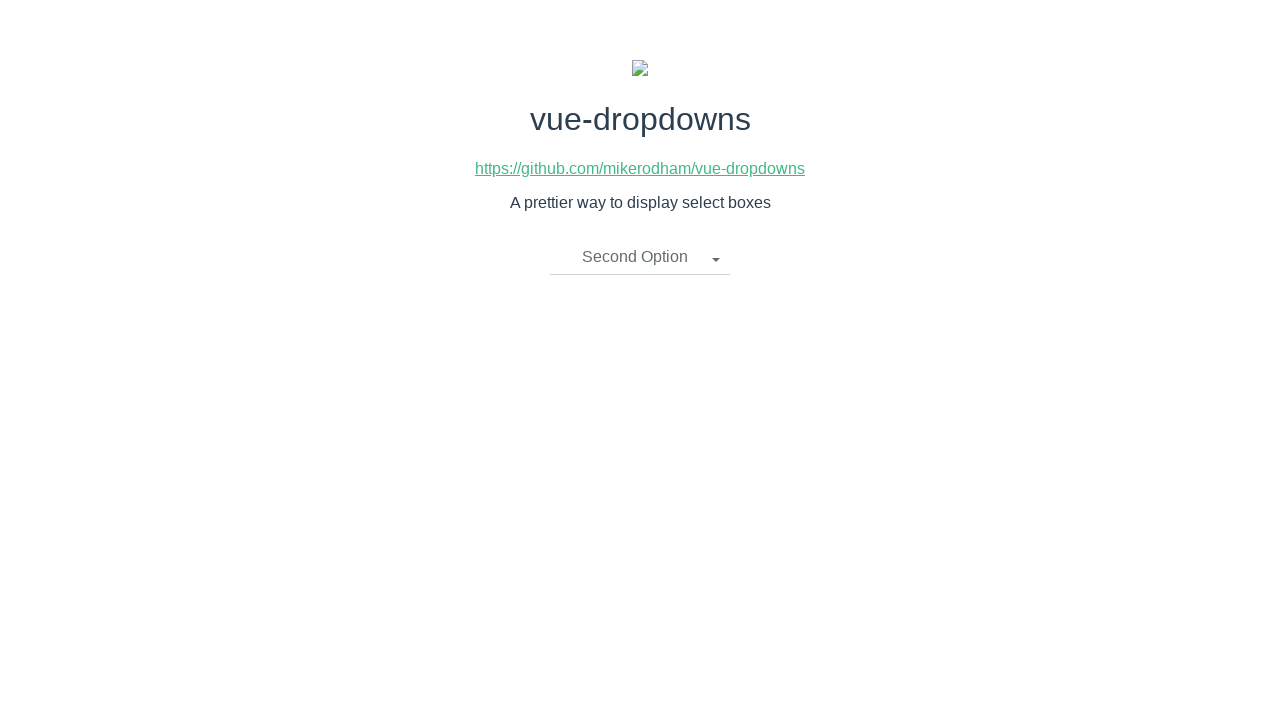

Verified dropdown now displays 'Second Option'
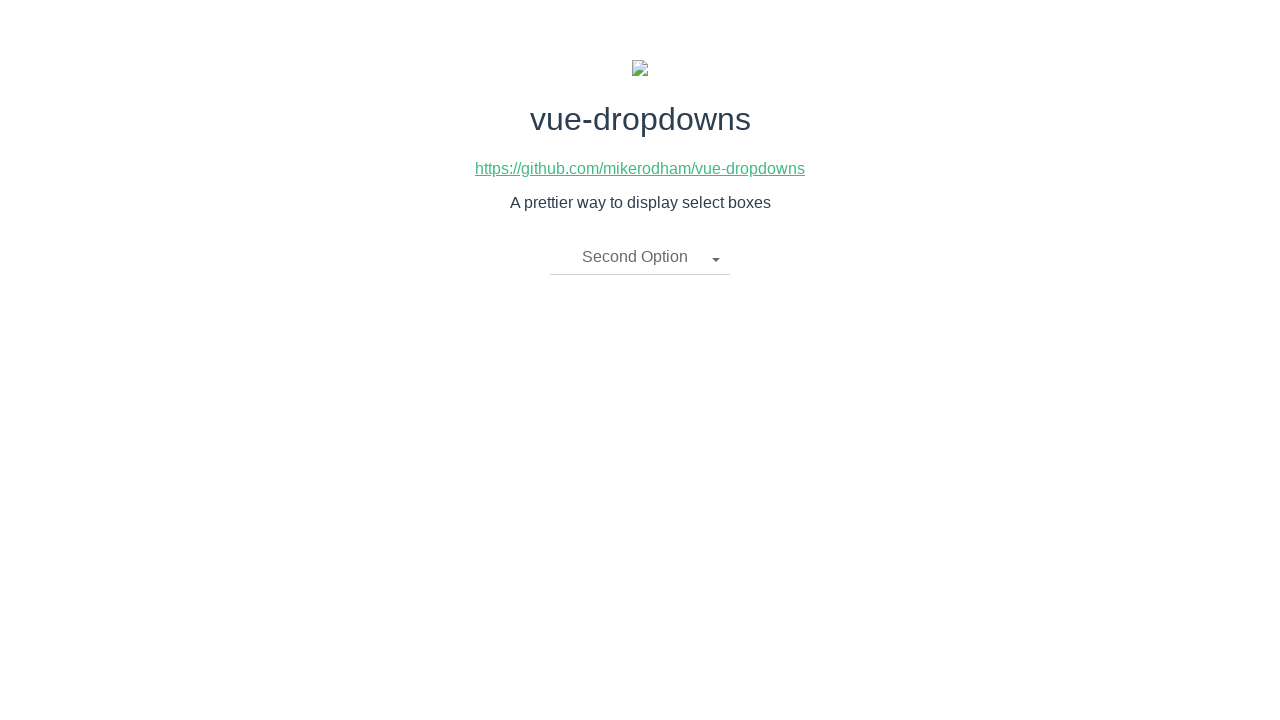

Clicked dropdown toggle to open menu at (640, 257) on li.dropdown-toggle
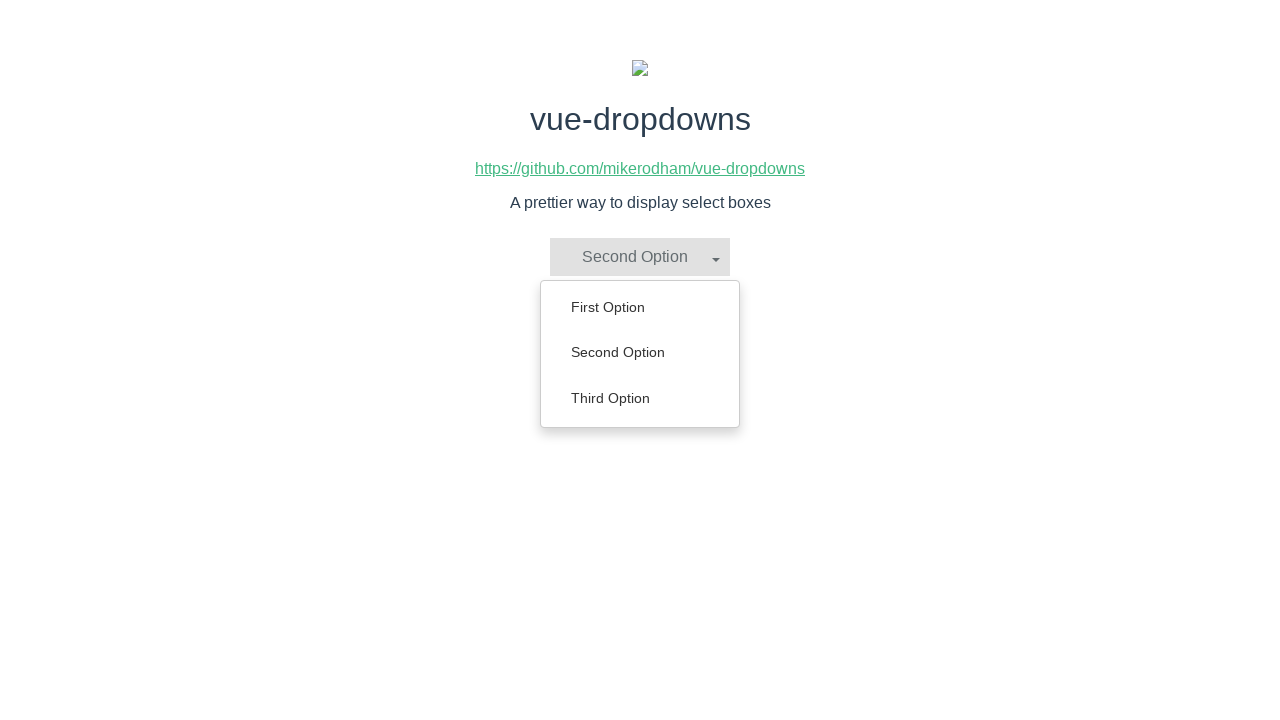

Selected 'First Option' from dropdown menu at (640, 307) on li a:has-text('First Option')
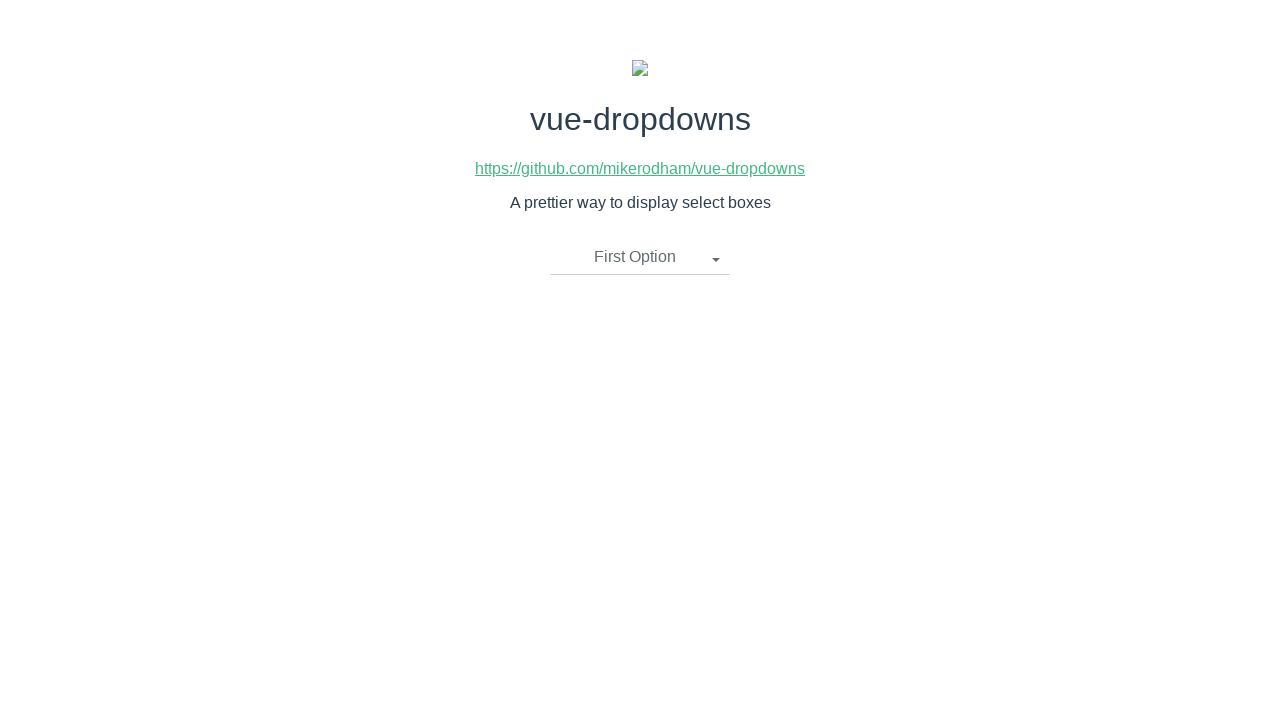

Verified dropdown now displays 'First Option'
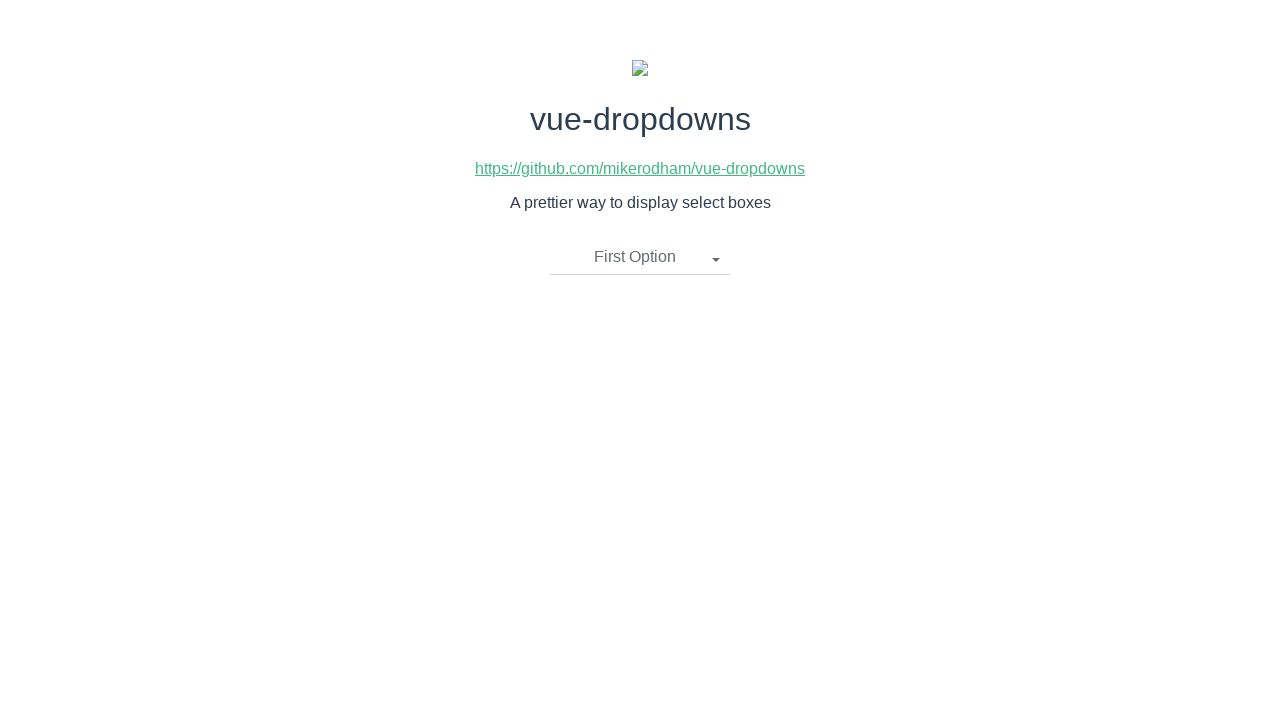

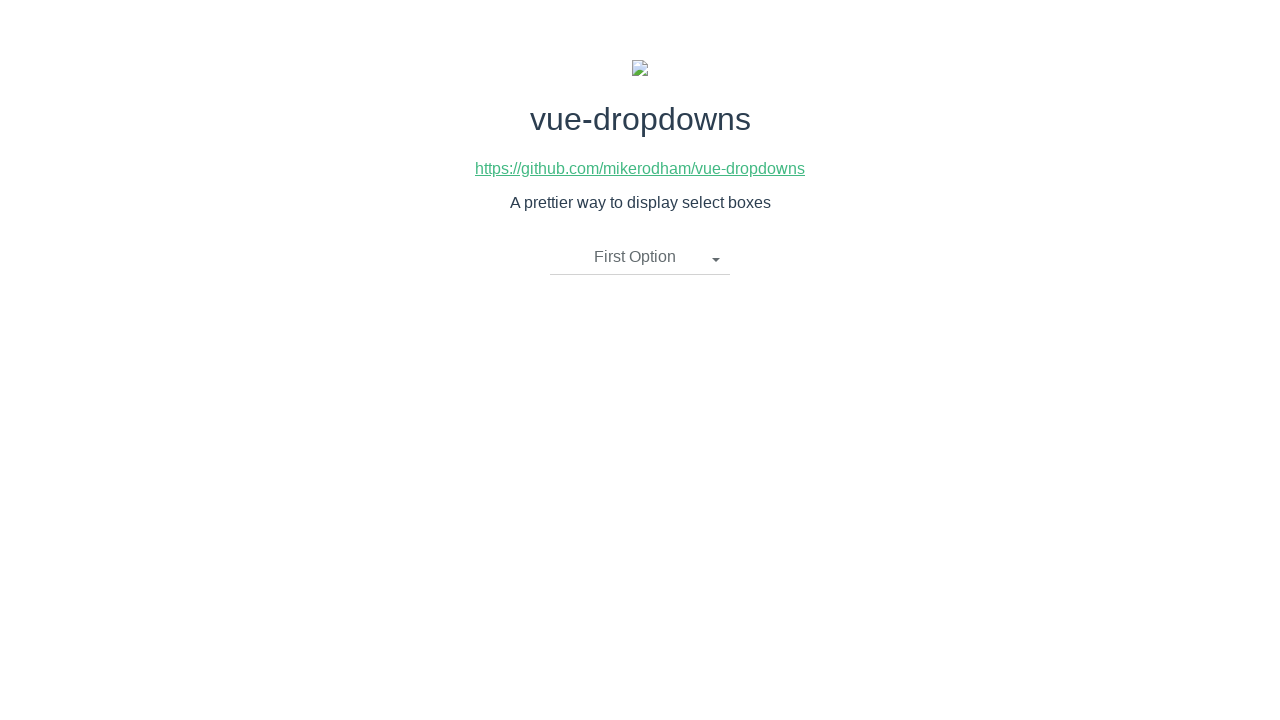